Tests the student registration form by filling all fields (first name, last name, email, gender, mobile, date of birth, subjects, picture upload, address, state, city) and submitting to verify the confirmation popup appears with entered values.

Starting URL: https://demoqa.com/automation-practice-form

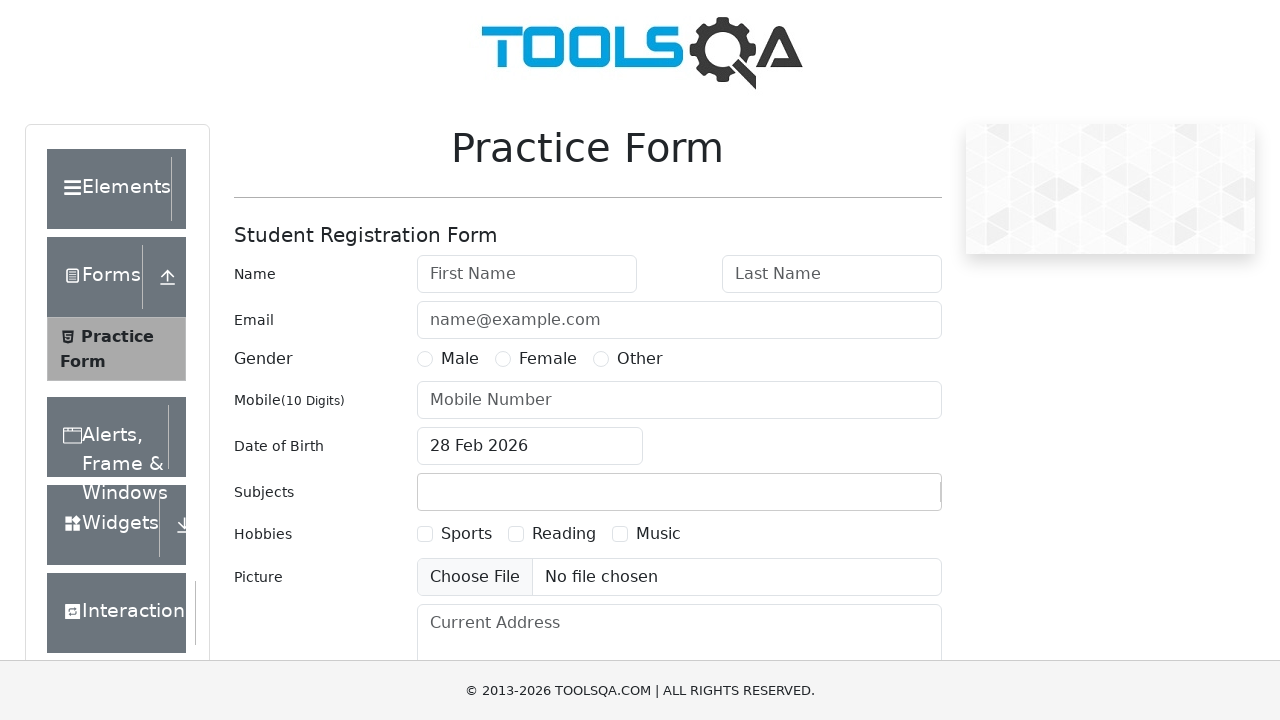

Filled first name field with 'Alexander' on #firstName
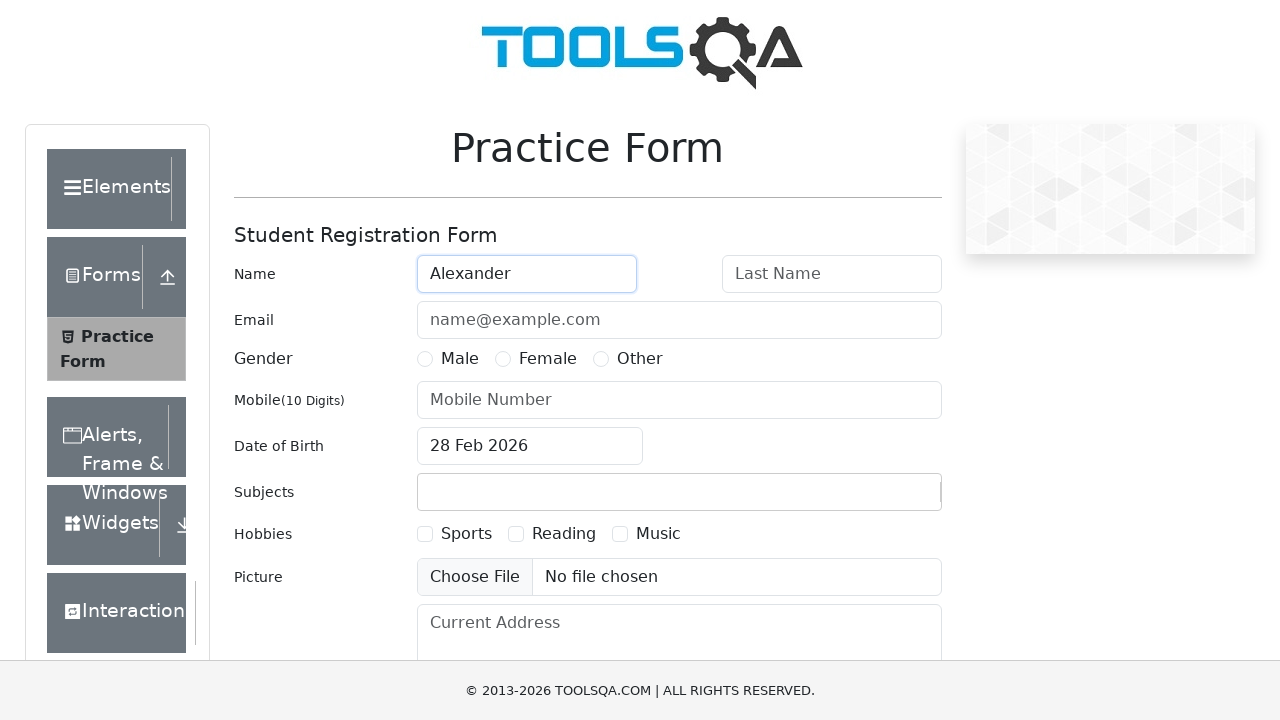

Filled last name field with 'Petrov' on #lastName
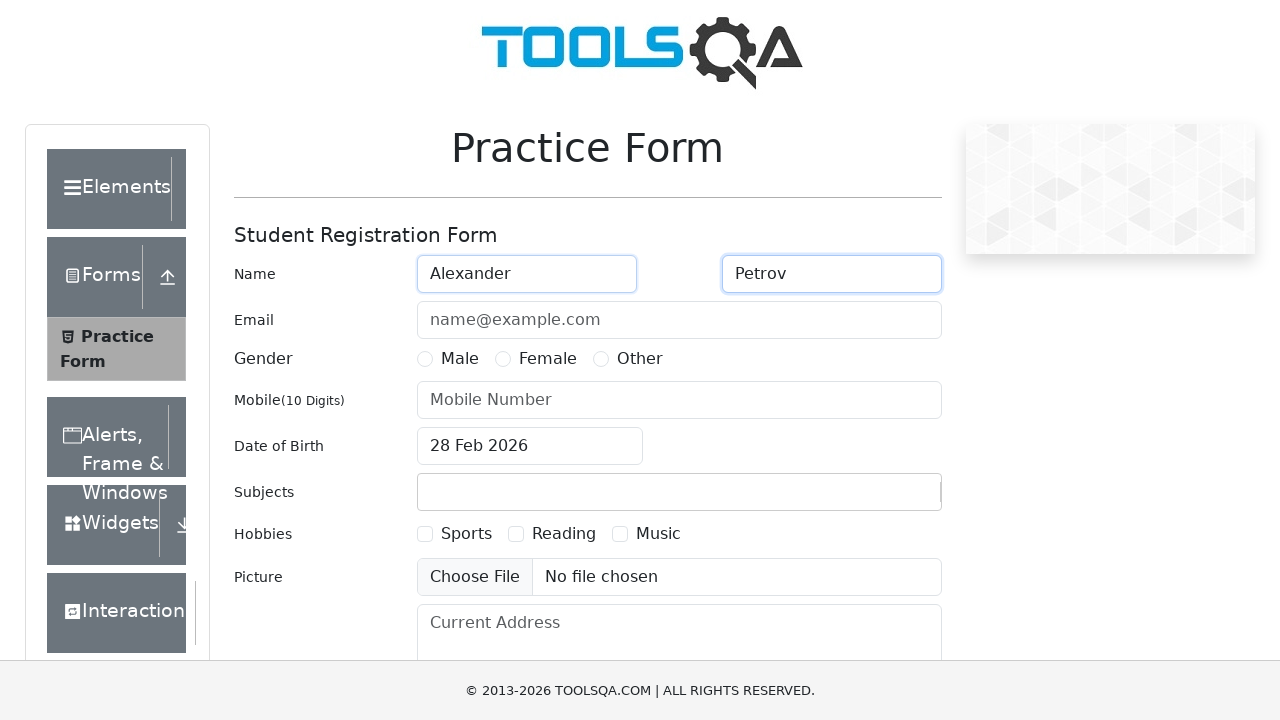

Filled email field with 'alexander.petrov@example.com' on #userEmail
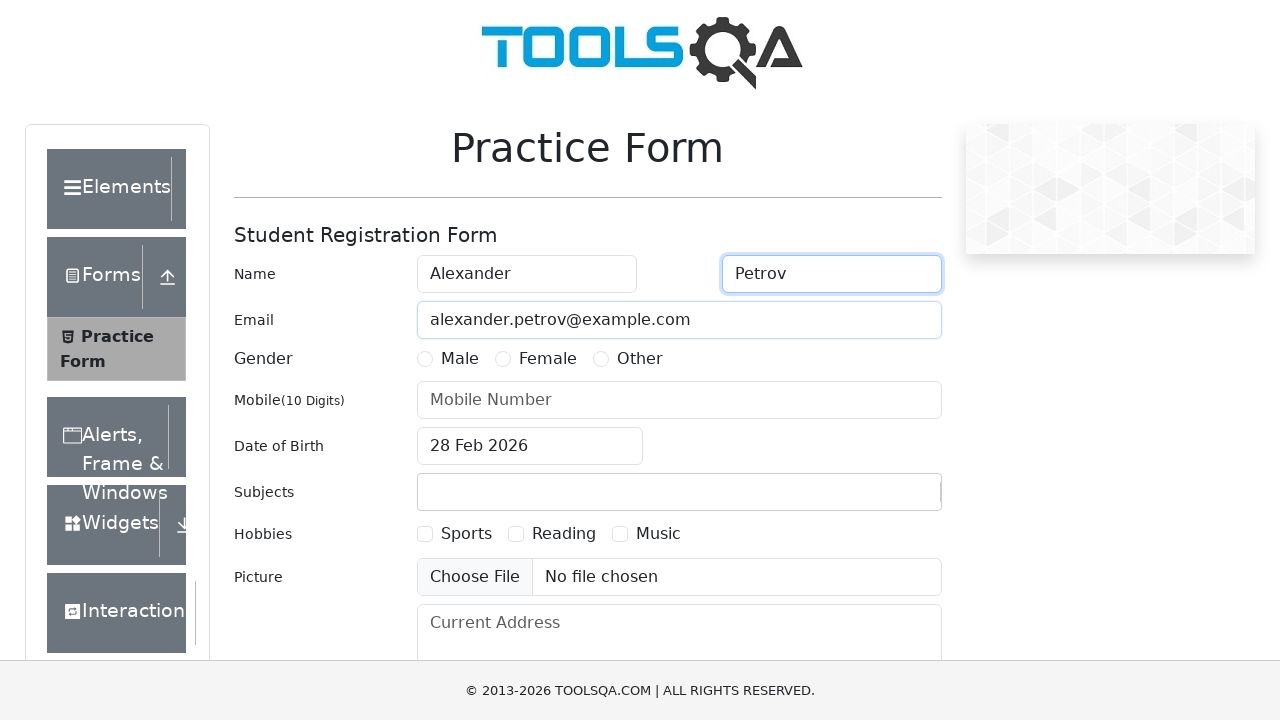

Selected Male gender option at (460, 359) on label[for='gender-radio-1']
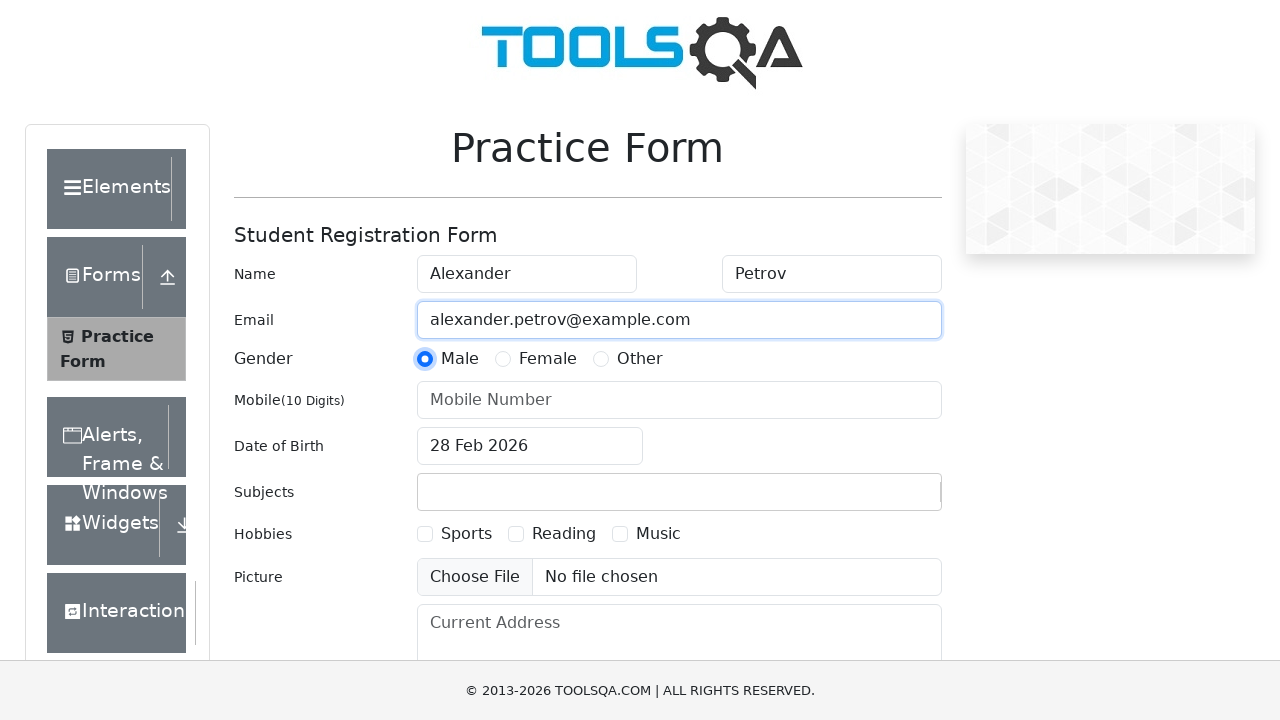

Filled mobile number field with '9876543210' on #userNumber
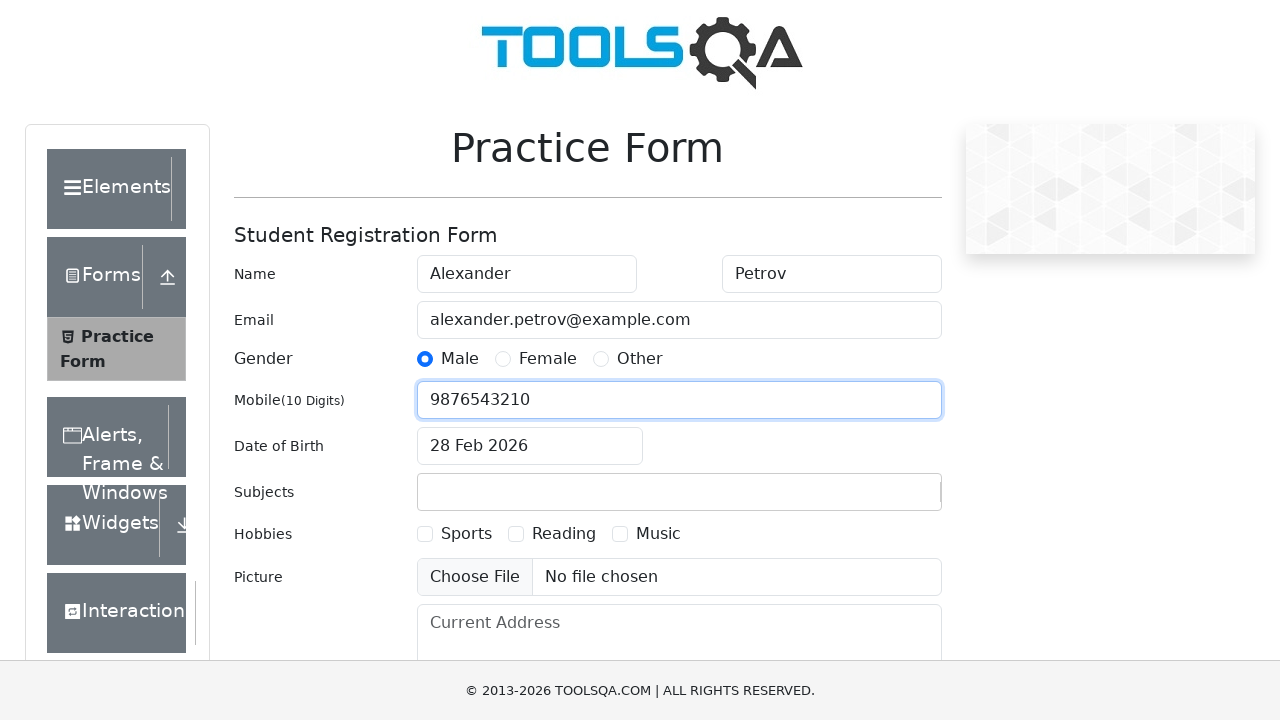

Opened date of birth calendar picker at (530, 446) on #dateOfBirthInput
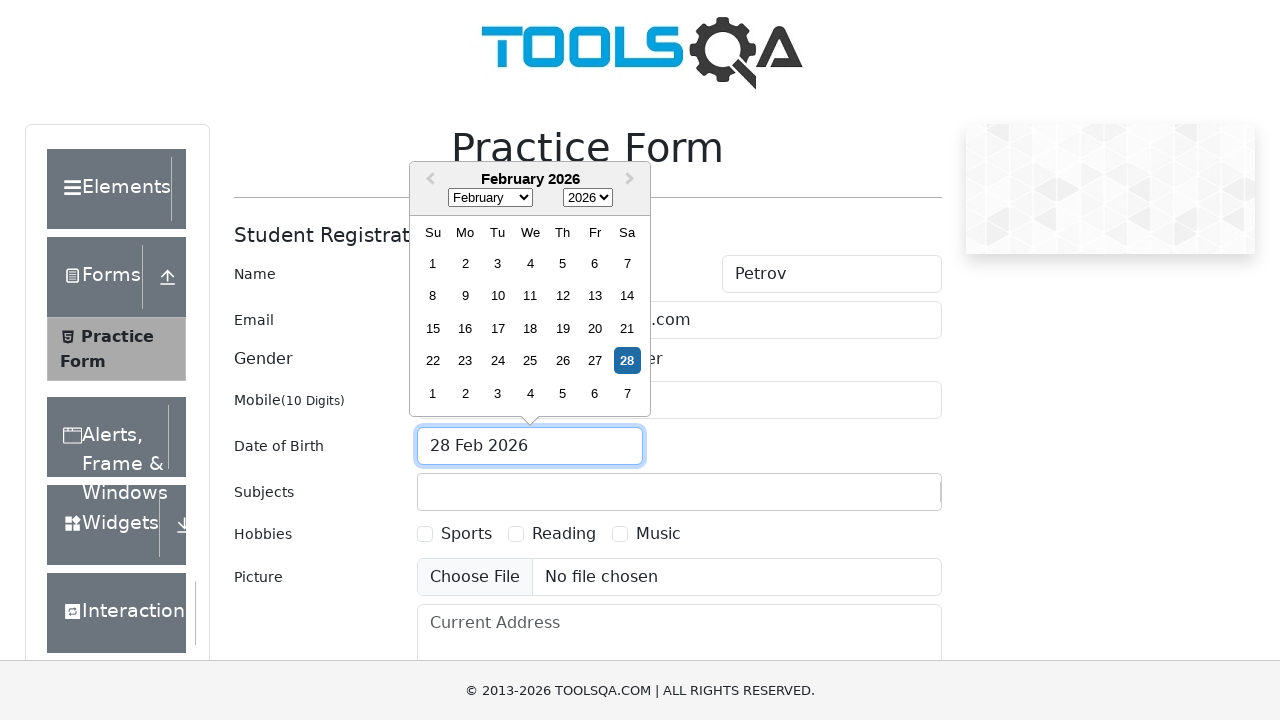

Selected month 5 (June) from date picker on .react-datepicker__month-select
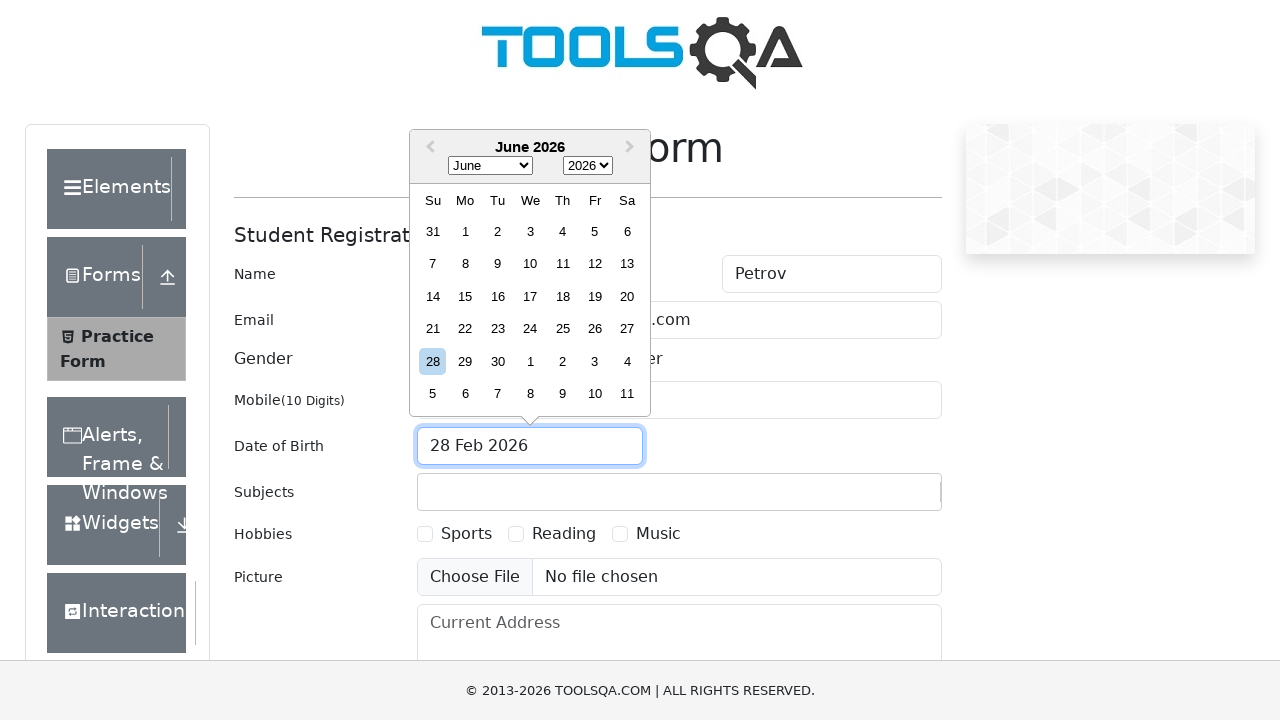

Selected year 1995 from date picker on .react-datepicker__year-select
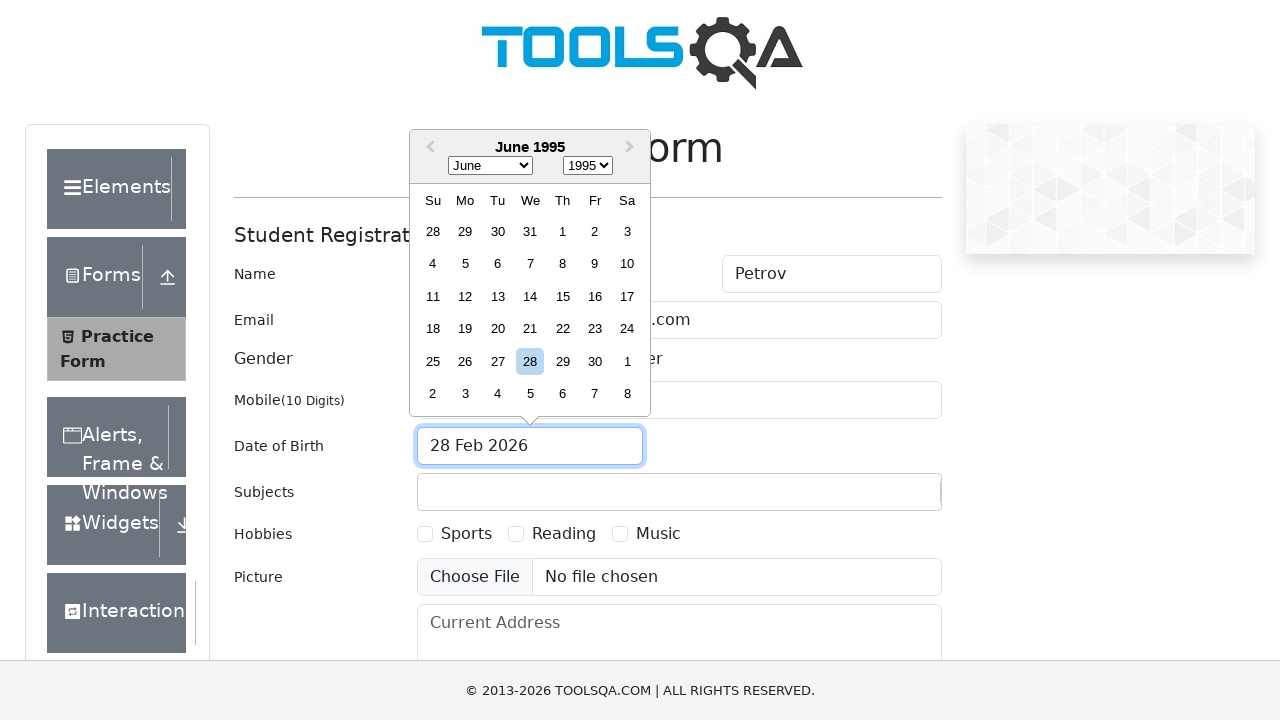

Selected day 15 from date picker at (562, 296) on .react-datepicker__day--015:not(.react-datepicker__day--outside-month)
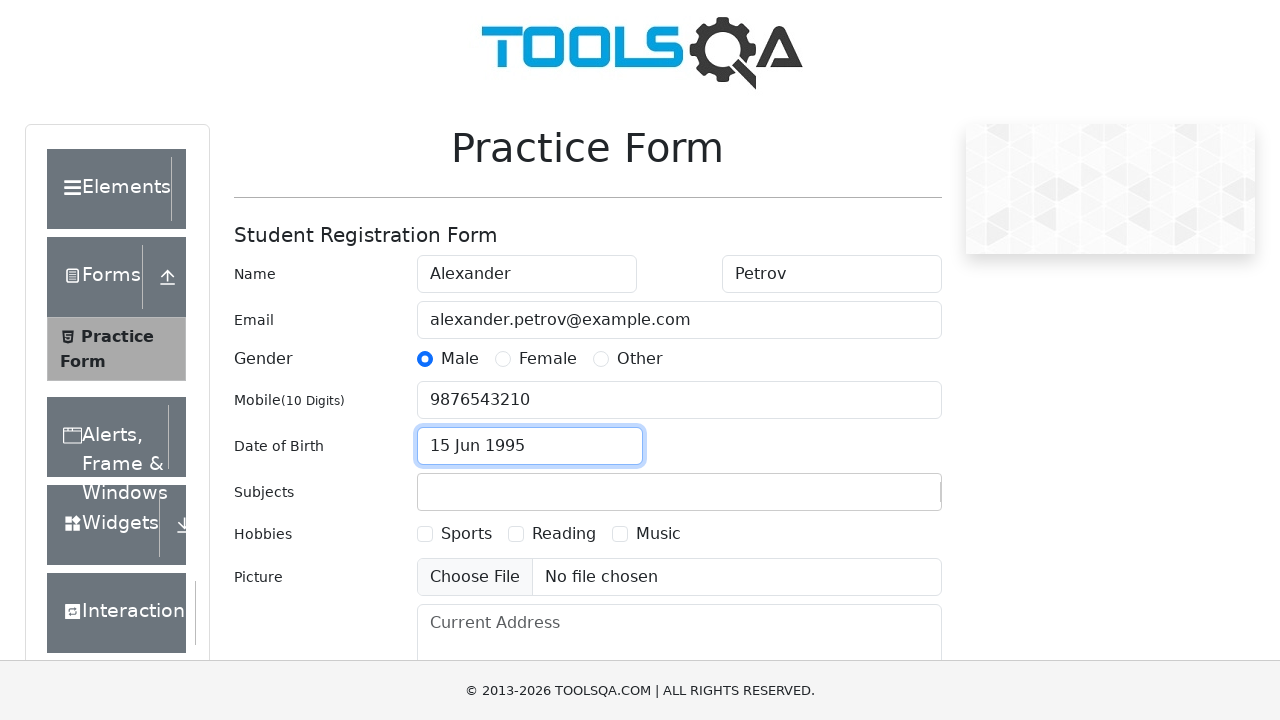

Typed 'Computer Science' in subjects field on #subjectsInput
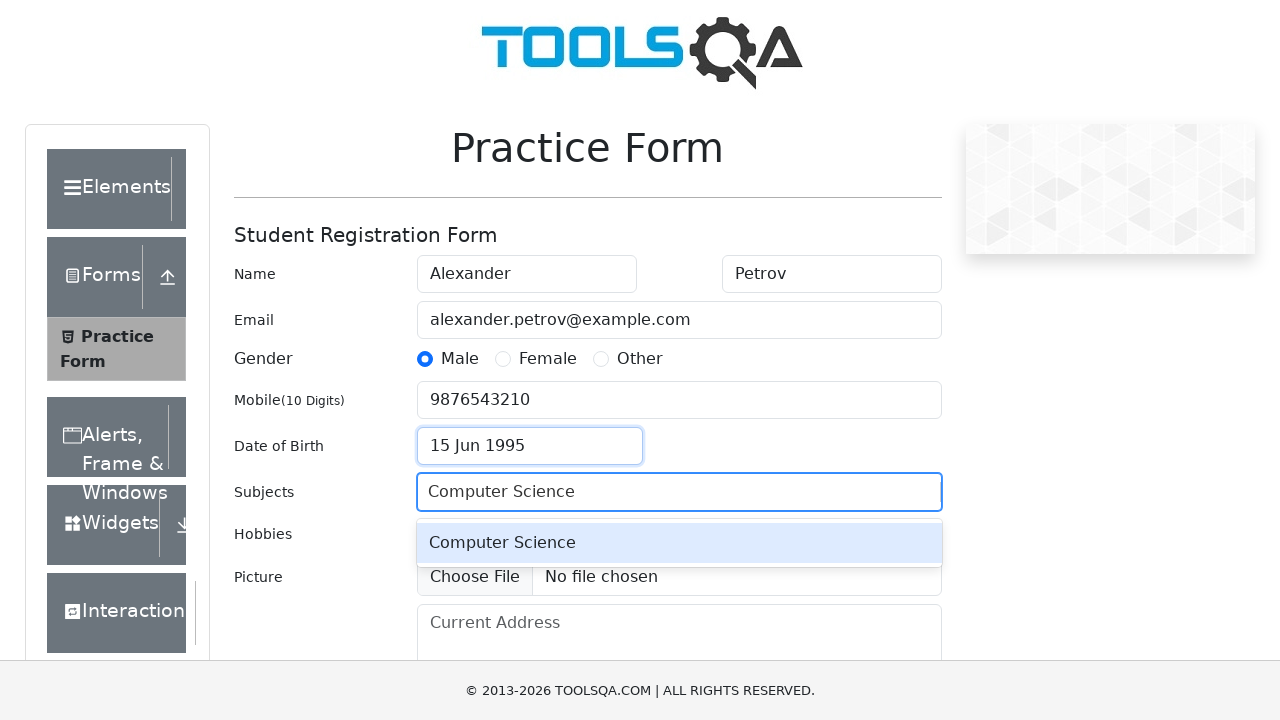

Pressed Enter to select 'Computer Science' from autocomplete
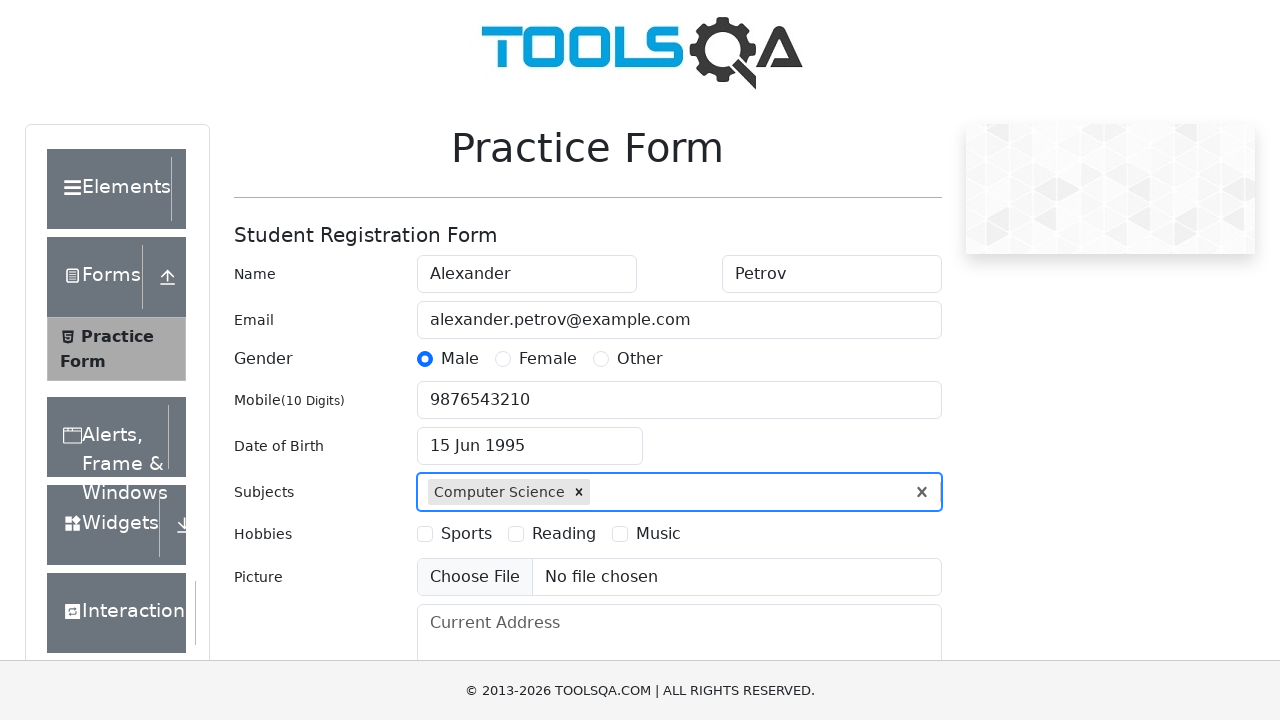

Uploaded test image file (test-image.png)
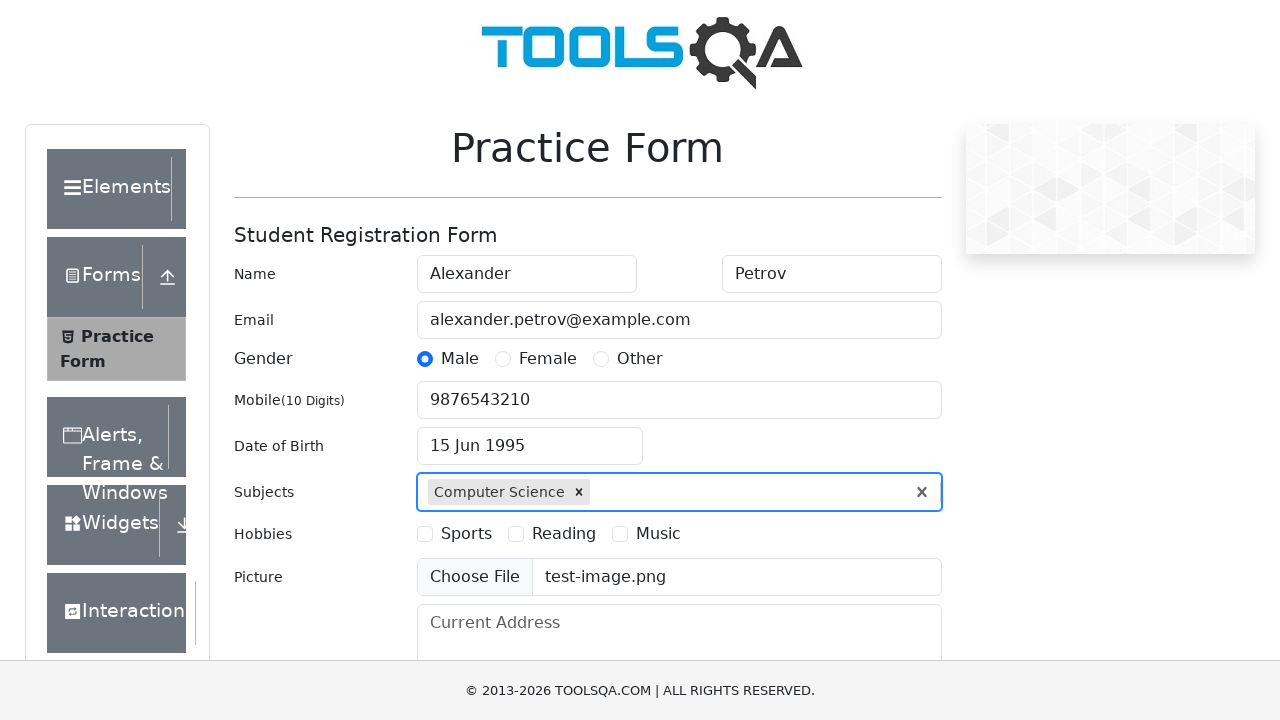

Filled current address field with '123 Test Street, Apartment 45, Moscow' on #currentAddress
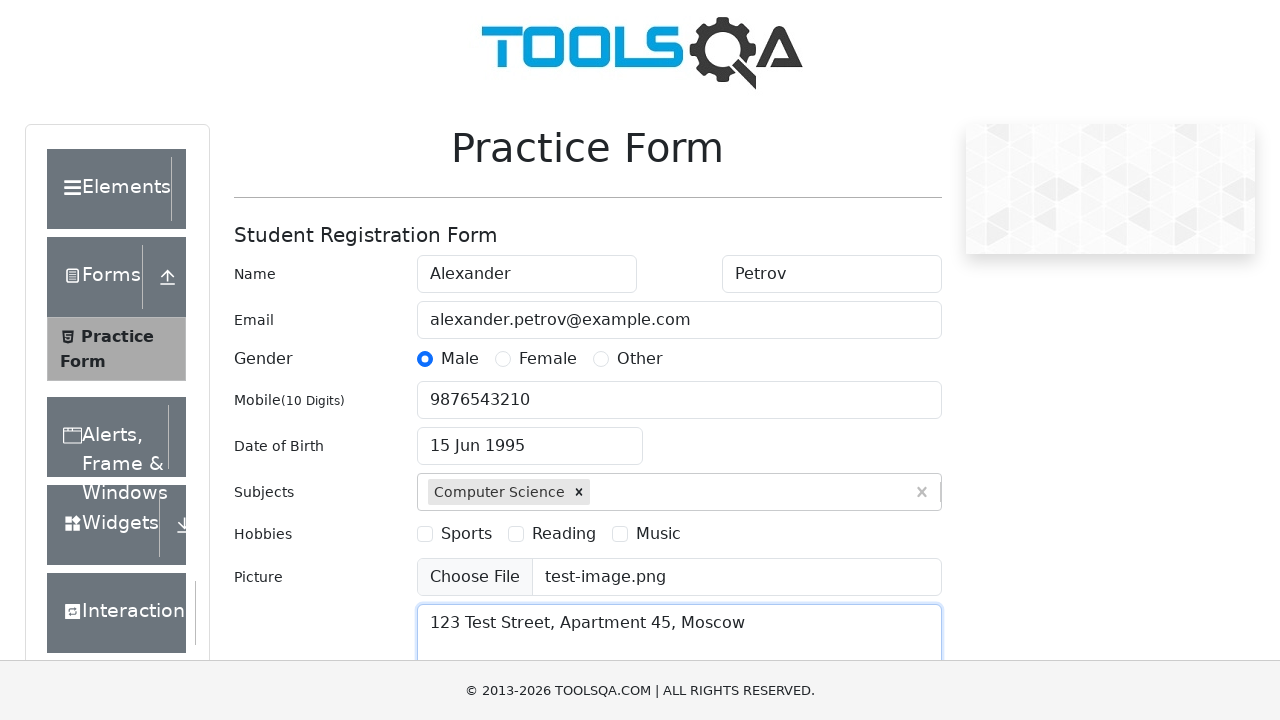

Scrolled down 300 pixels to reveal state/city dropdowns
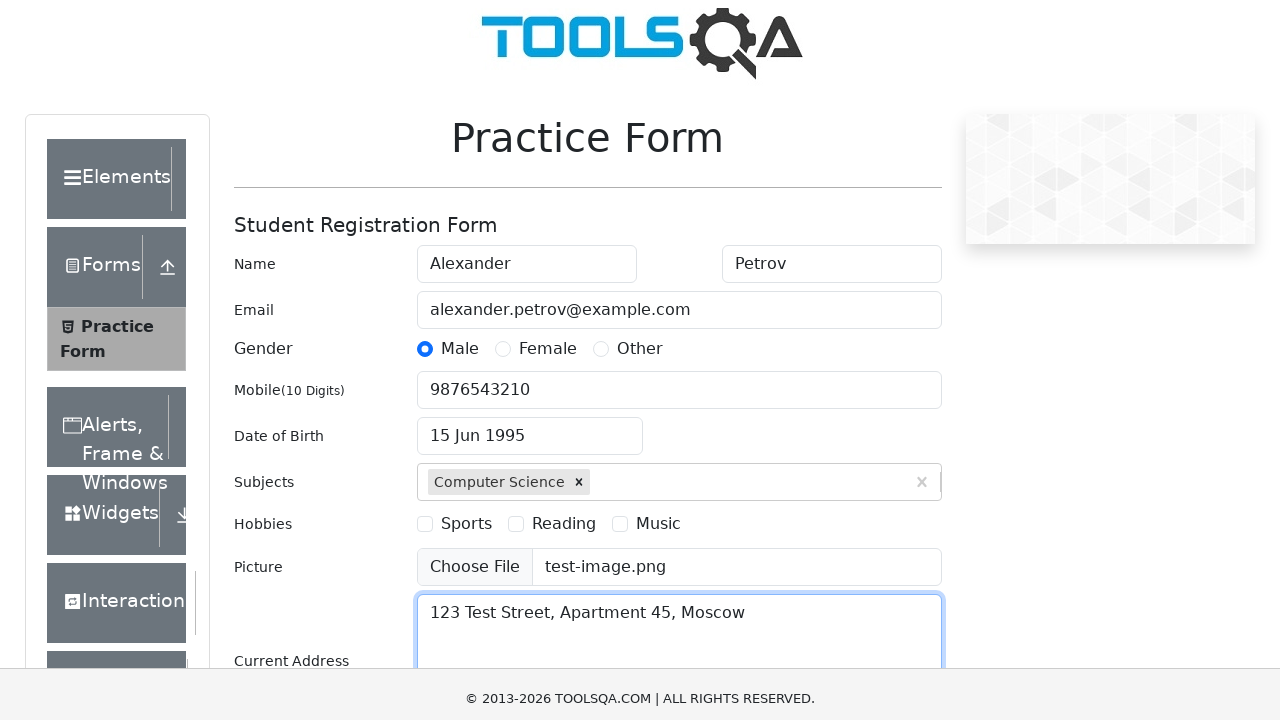

Opened state dropdown menu at (527, 465) on #state
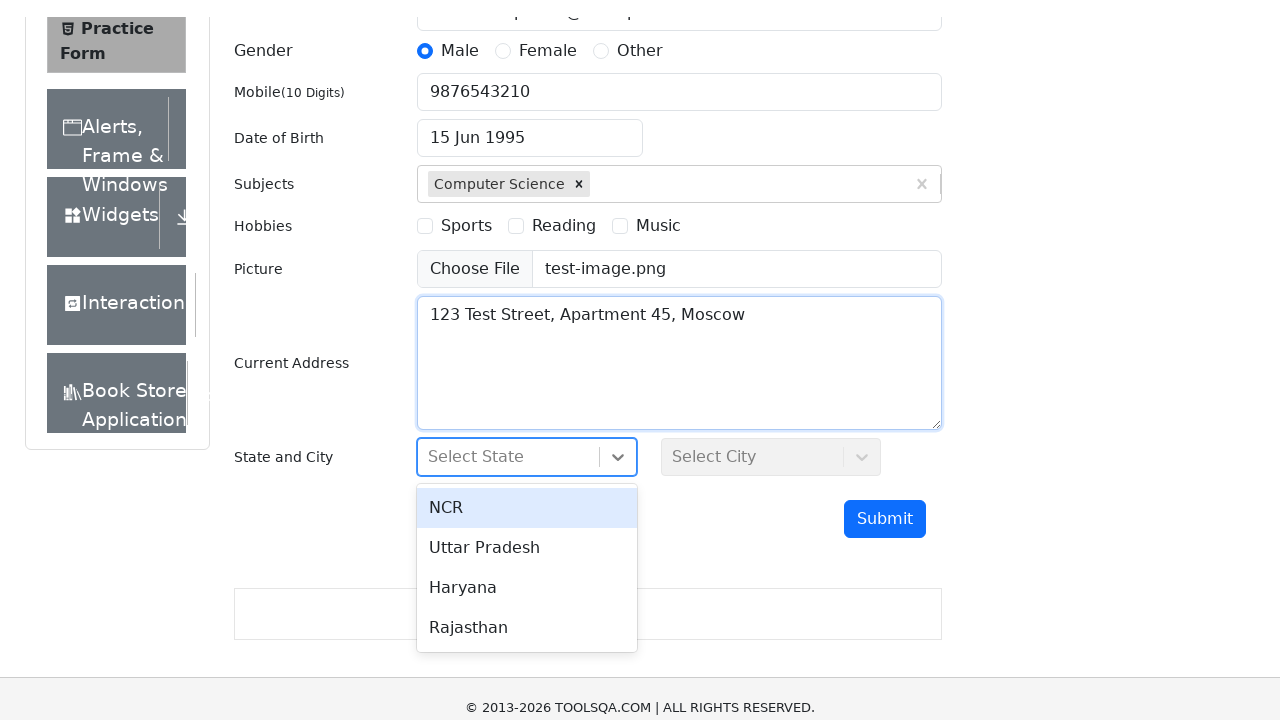

Selected a state from dropdown at (527, 488) on div[id^='react-select-3-option']
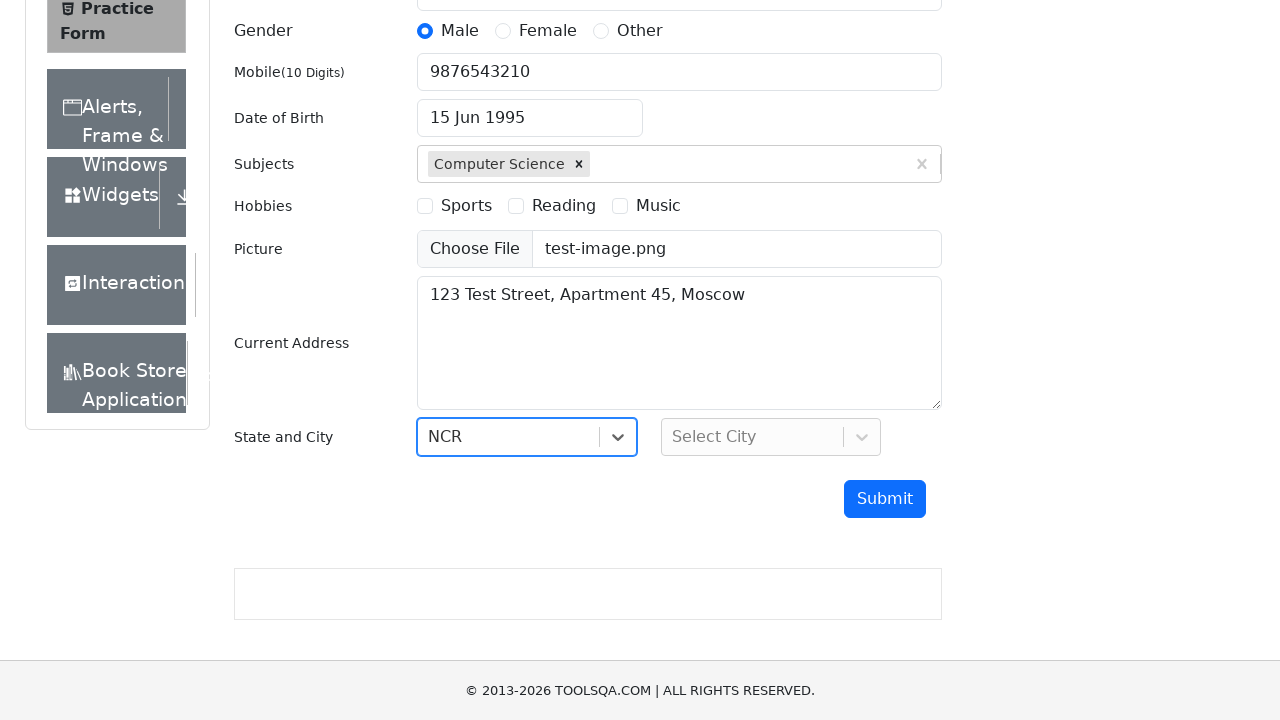

Opened city dropdown menu at (771, 437) on #city
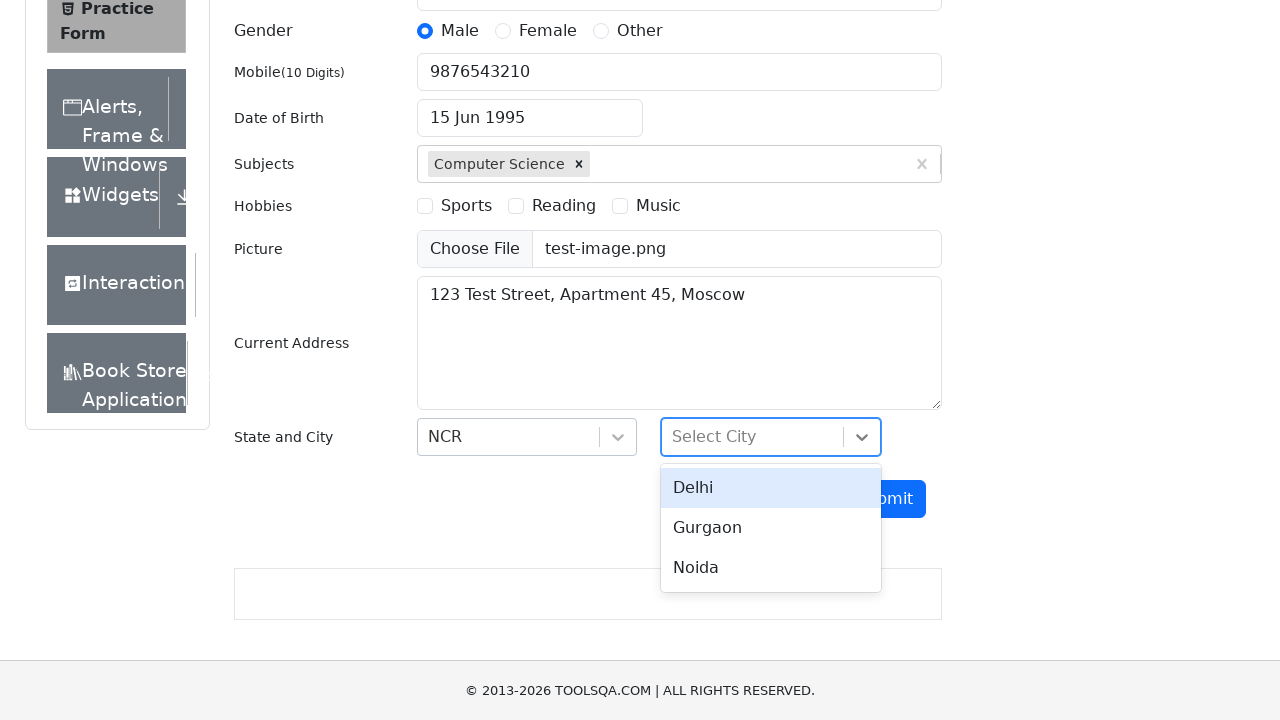

Selected a city from dropdown at (771, 488) on div[id^='react-select-4-option']
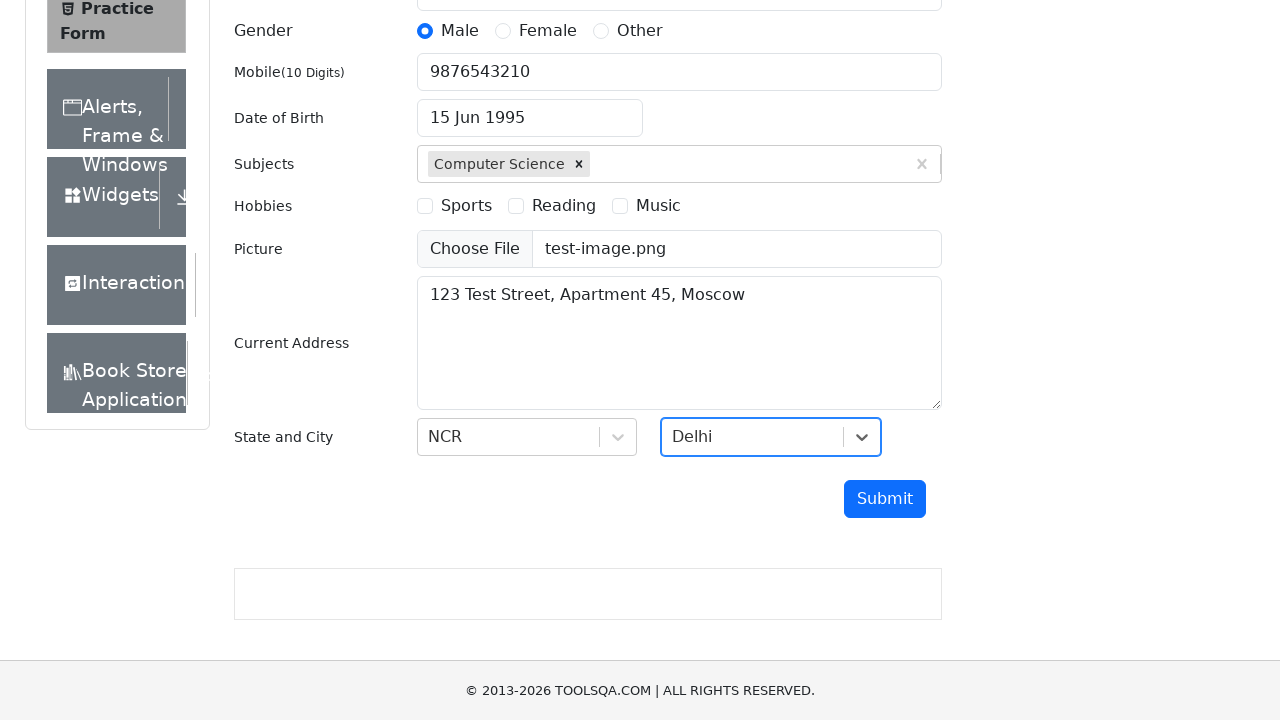

Clicked Submit button to submit the registration form at (885, 499) on #submit
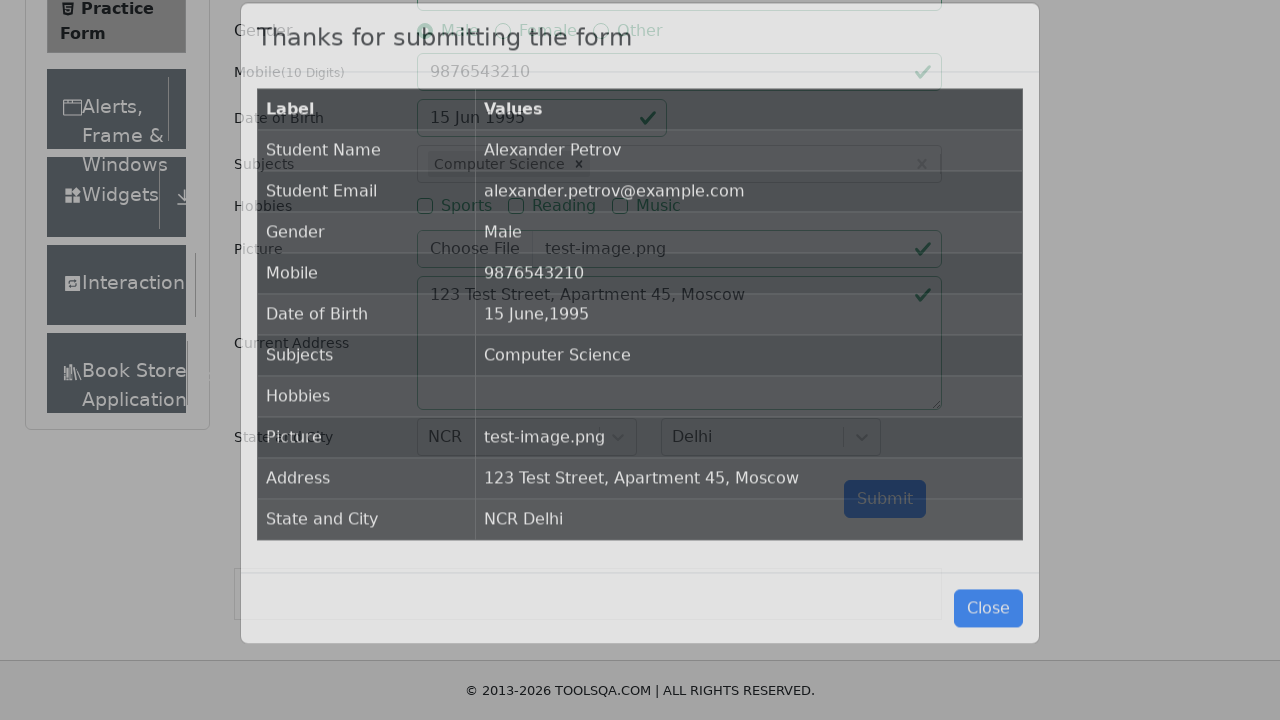

Confirmation modal appeared after form submission
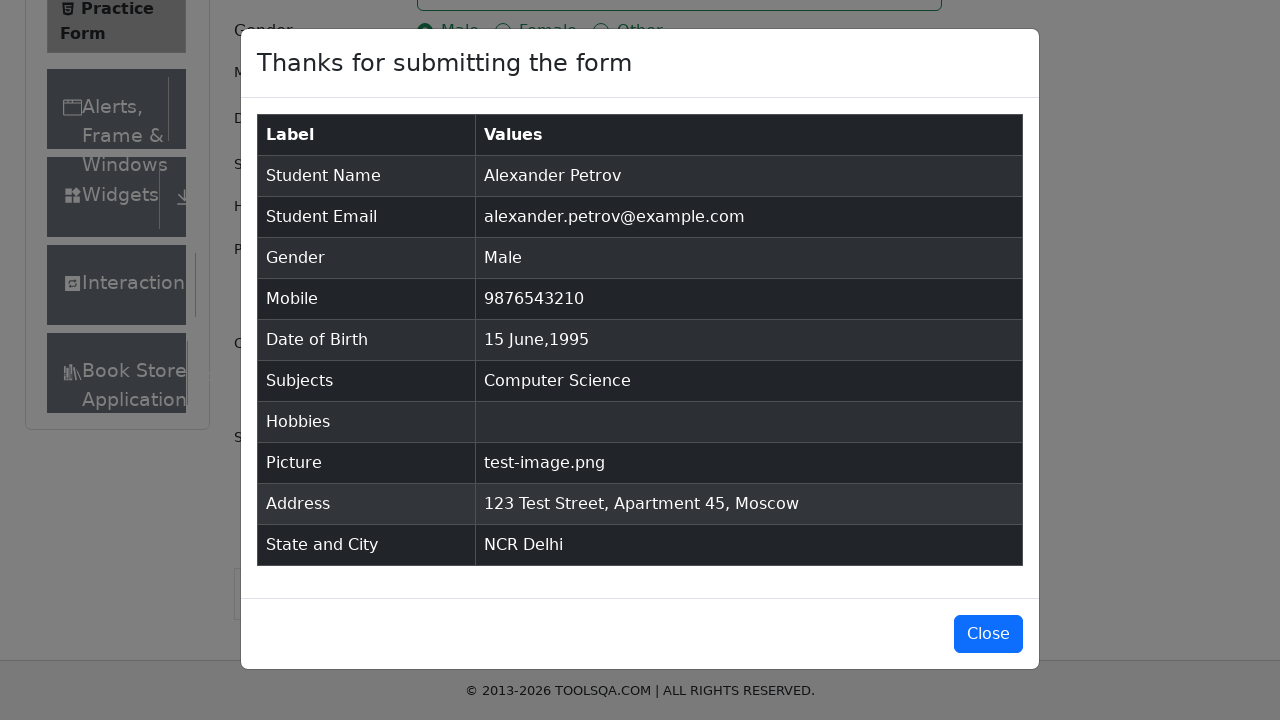

Verified confirmation message 'Thanks for submitting the form' is displayed
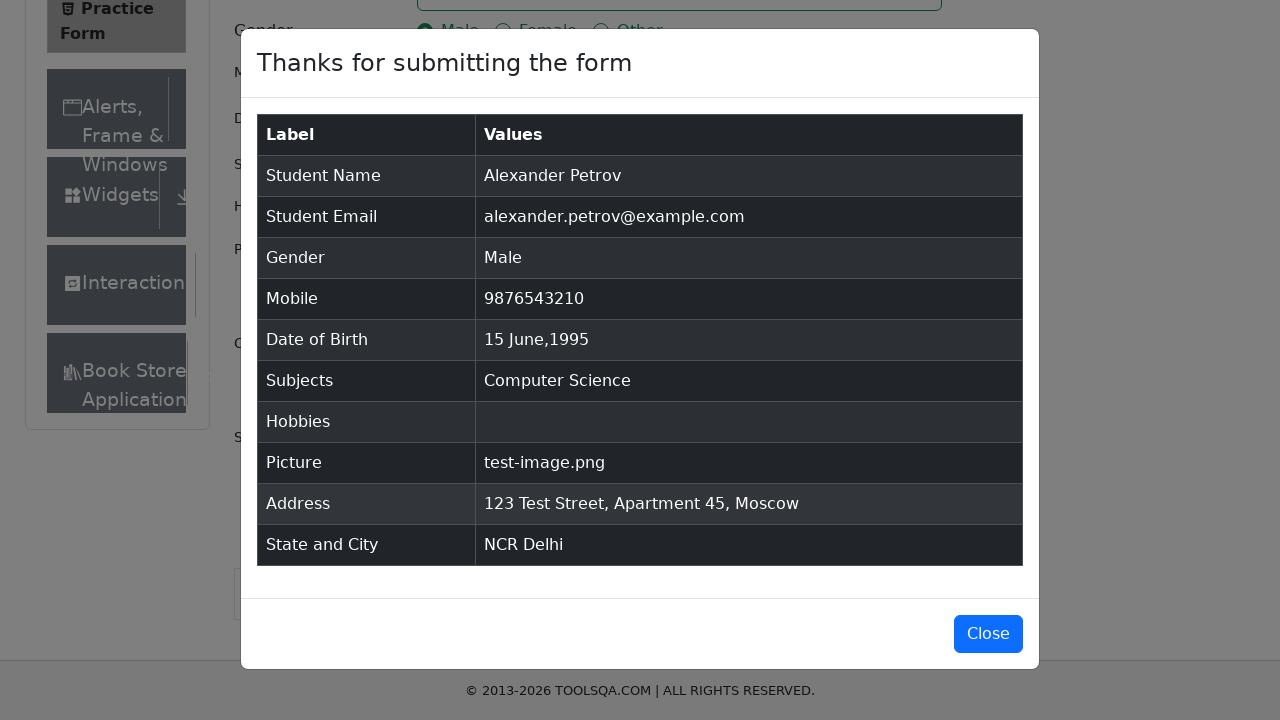

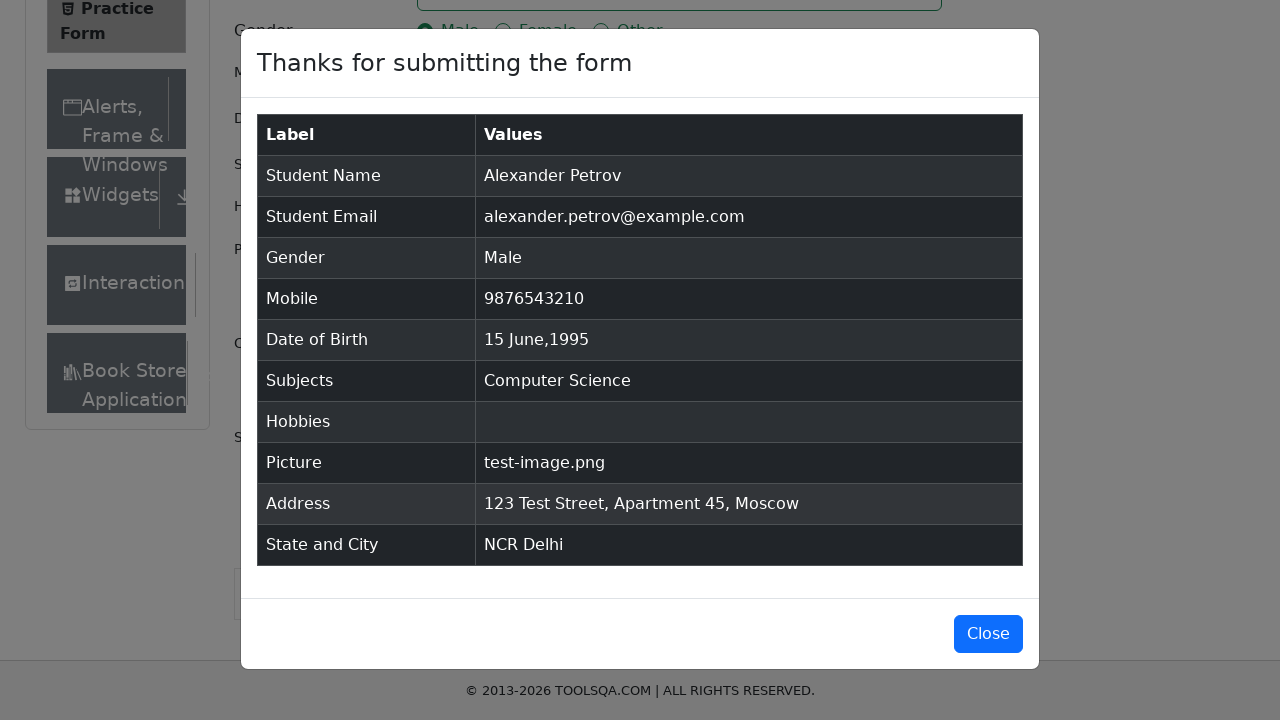